Tests that header navigation links are visible and the active link styling changes when clicked by clicking on the Extras link

Starting URL: https://www.vpnunlimitedapp.com/en

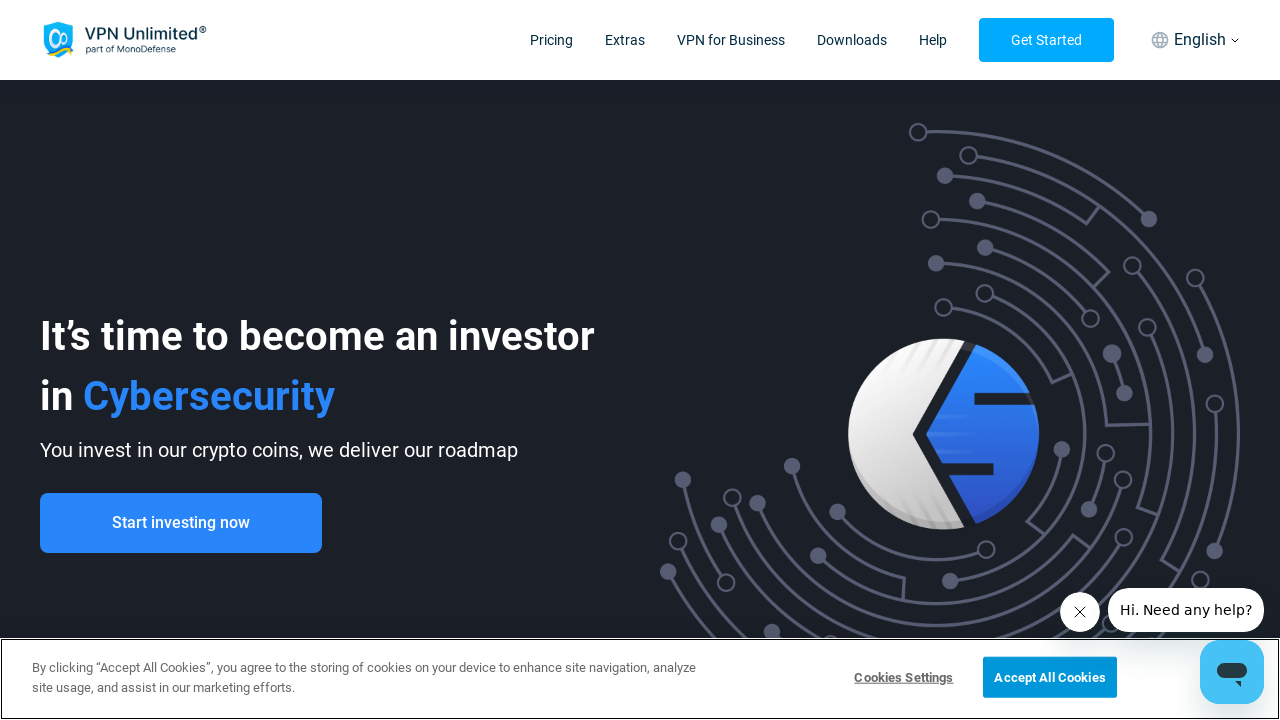

Clicked on the Extras navigation link in header at (625, 40) on a:text('Extras')
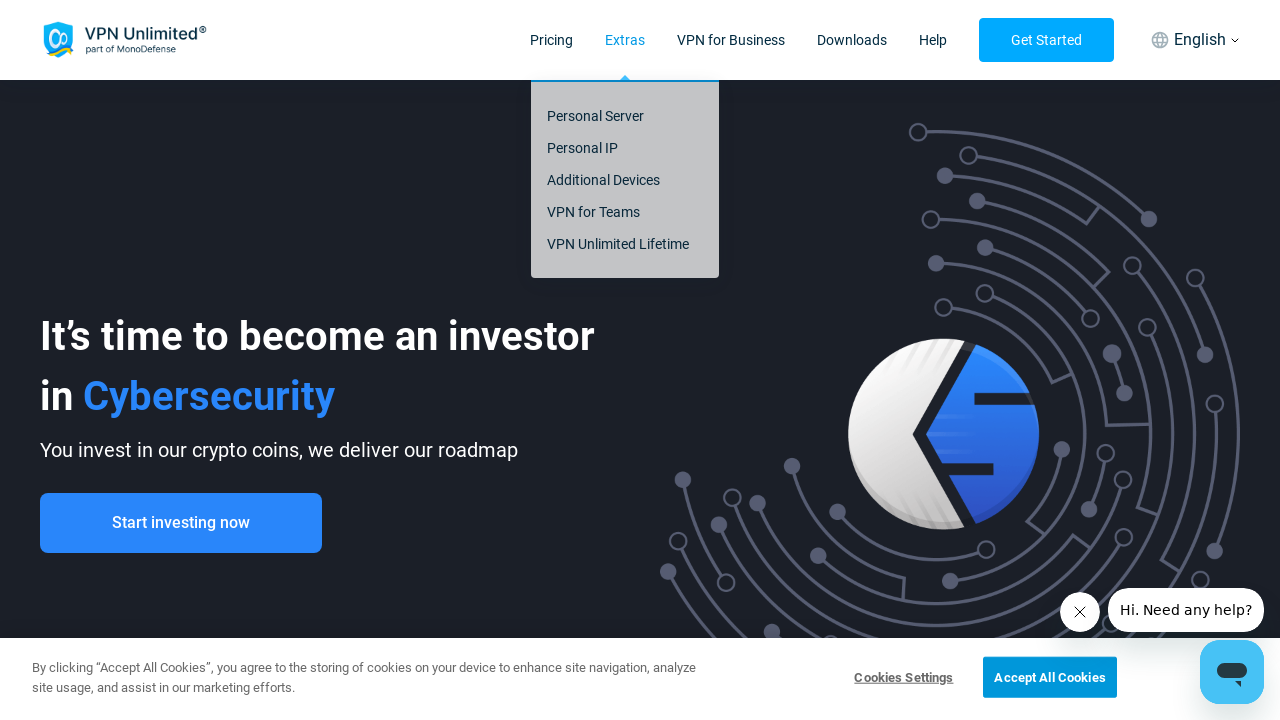

Waited for page to load after clicking Extras link
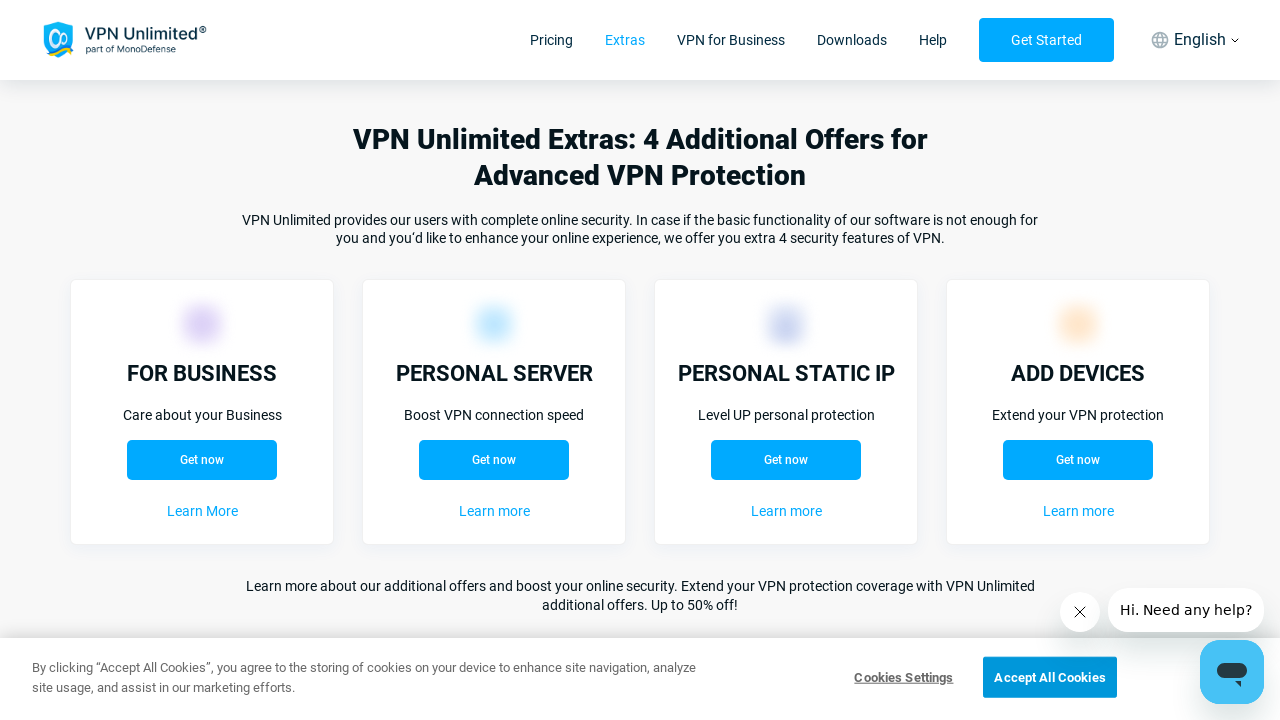

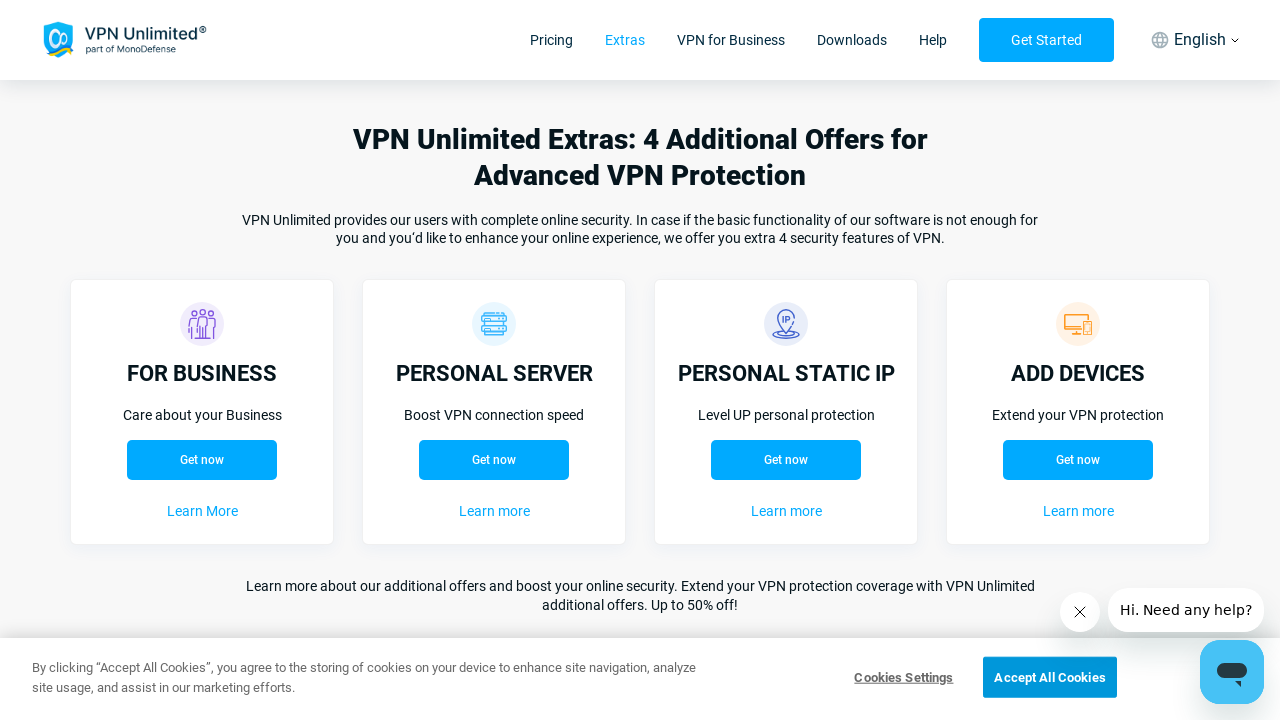